Tests selecting a dropdown option by its value attribute, selecting "java" from the course dropdown

Starting URL: https://www.hyrtutorials.com/p/html-dropdown-elements-practice.html

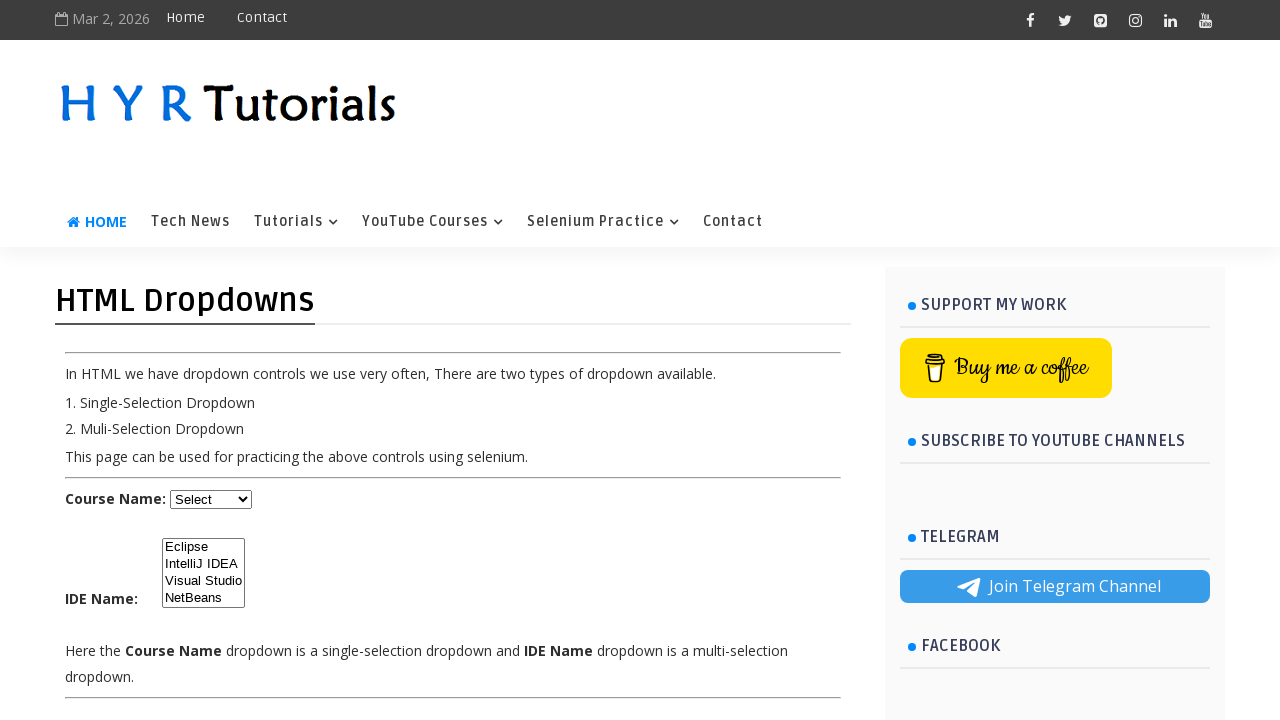

Clicked on the course dropdown to open it at (211, 499) on select#course
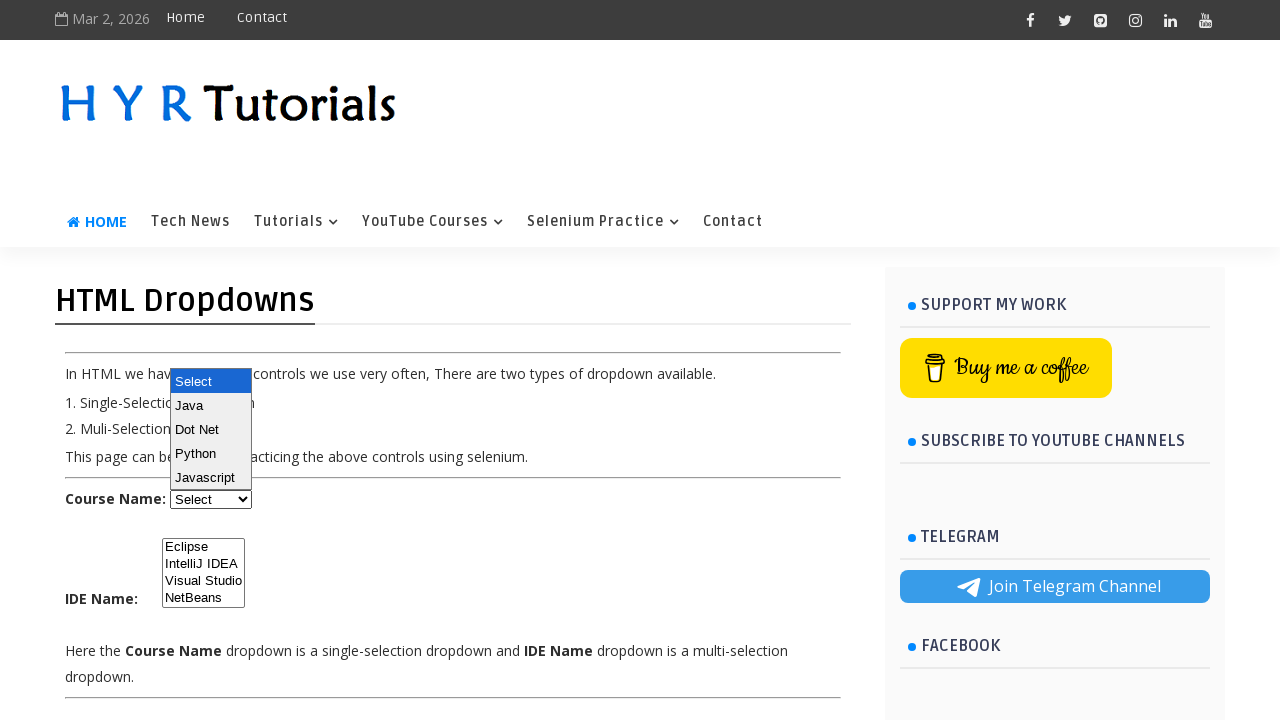

Selected 'java' option from the course dropdown by value attribute on select#course
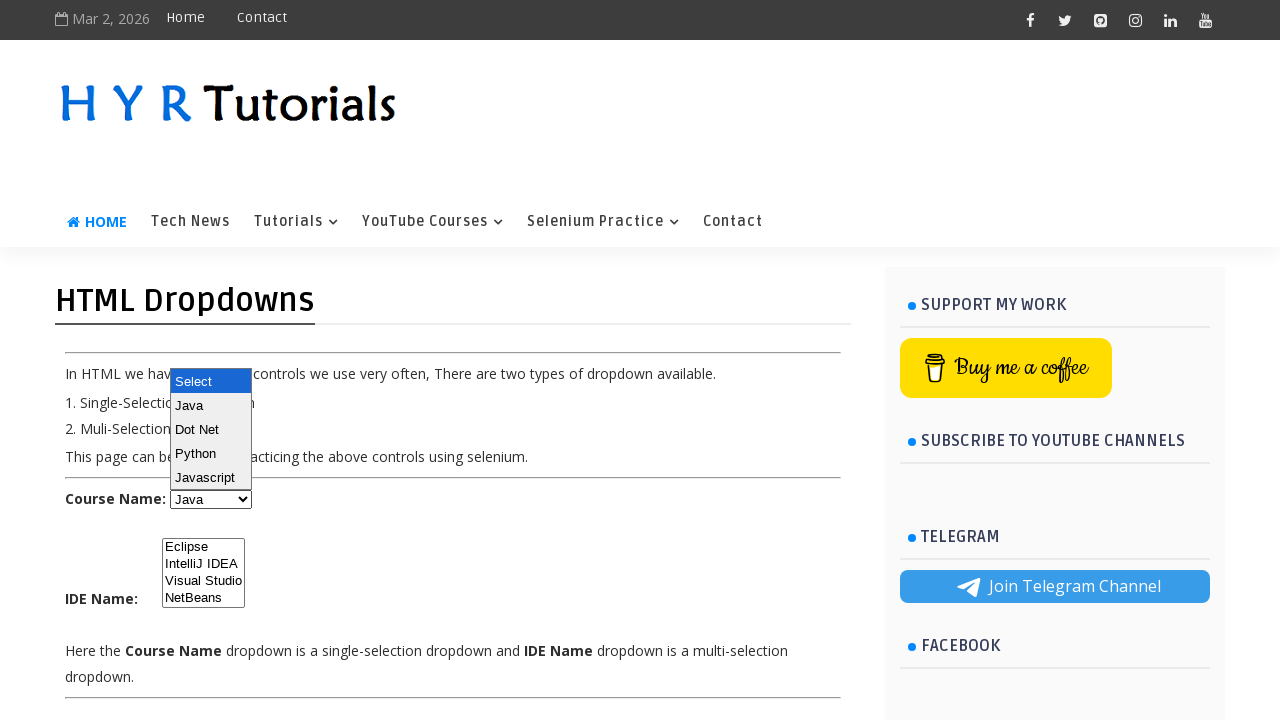

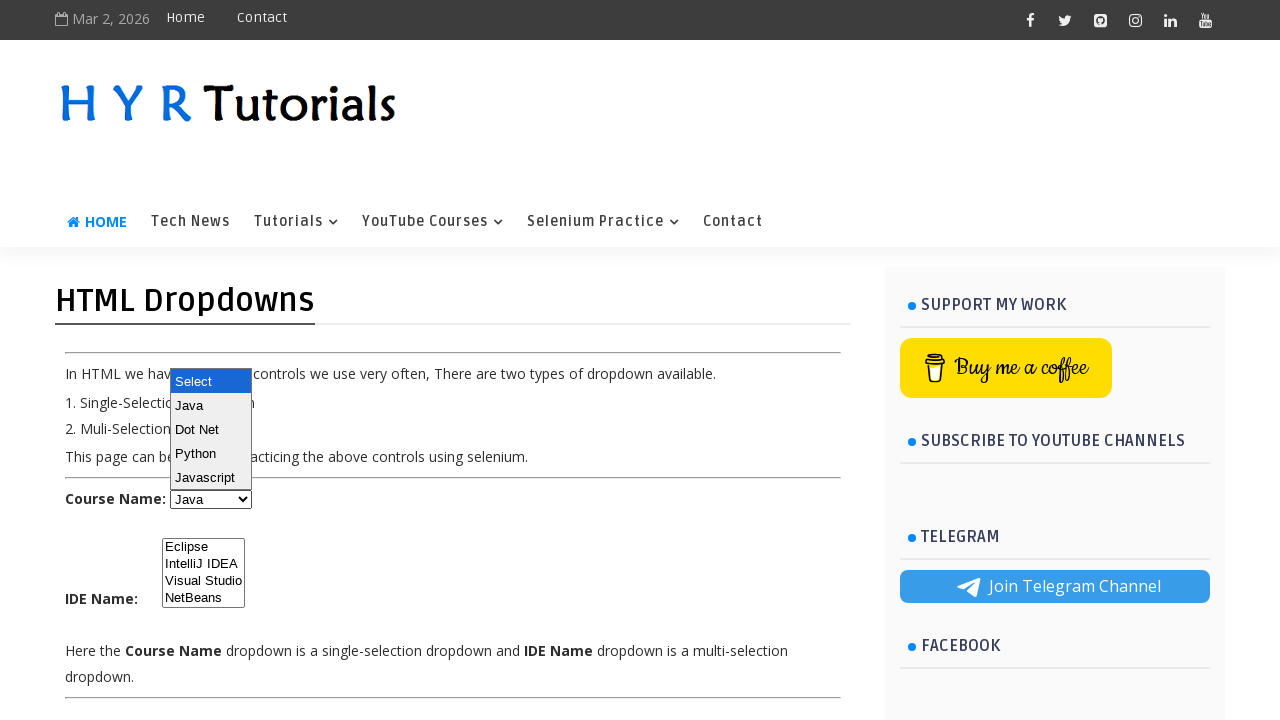